Tests marking all todo items as completed using the 'Mark all as complete' checkbox.

Starting URL: https://demo.playwright.dev/todomvc

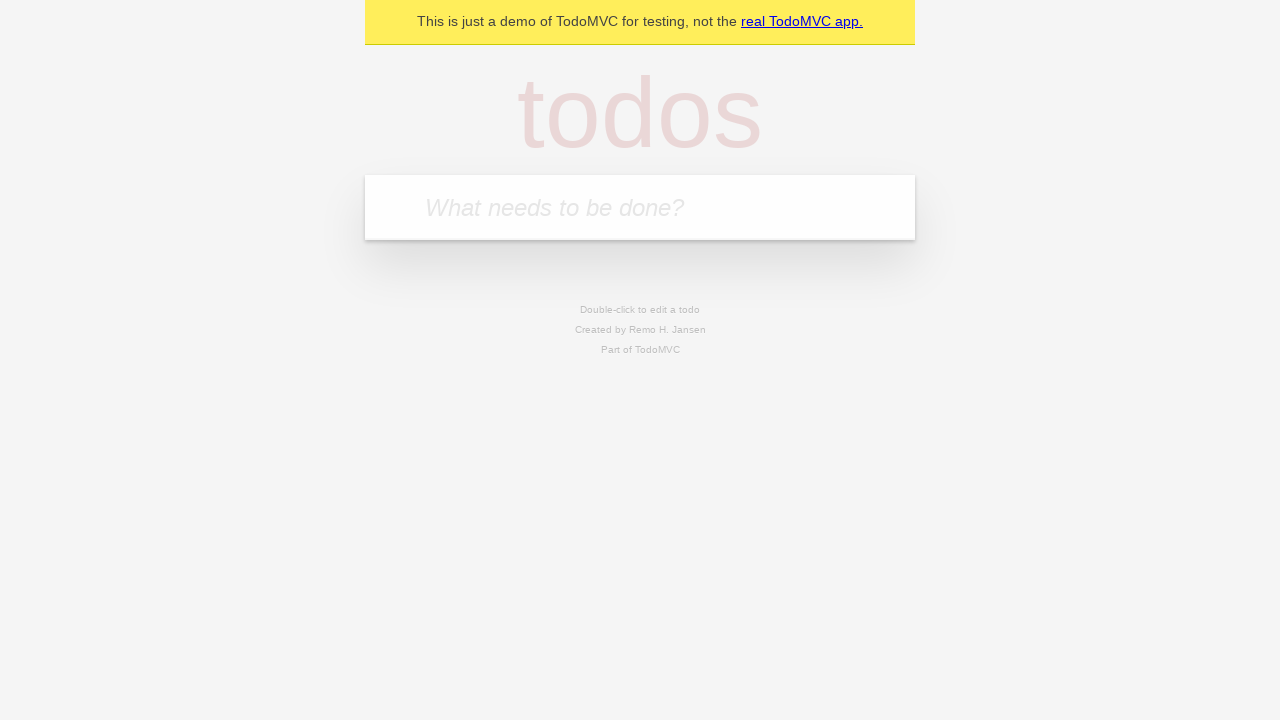

Filled todo input field with 'buy some cheese' on internal:attr=[placeholder="What needs to be done?"i]
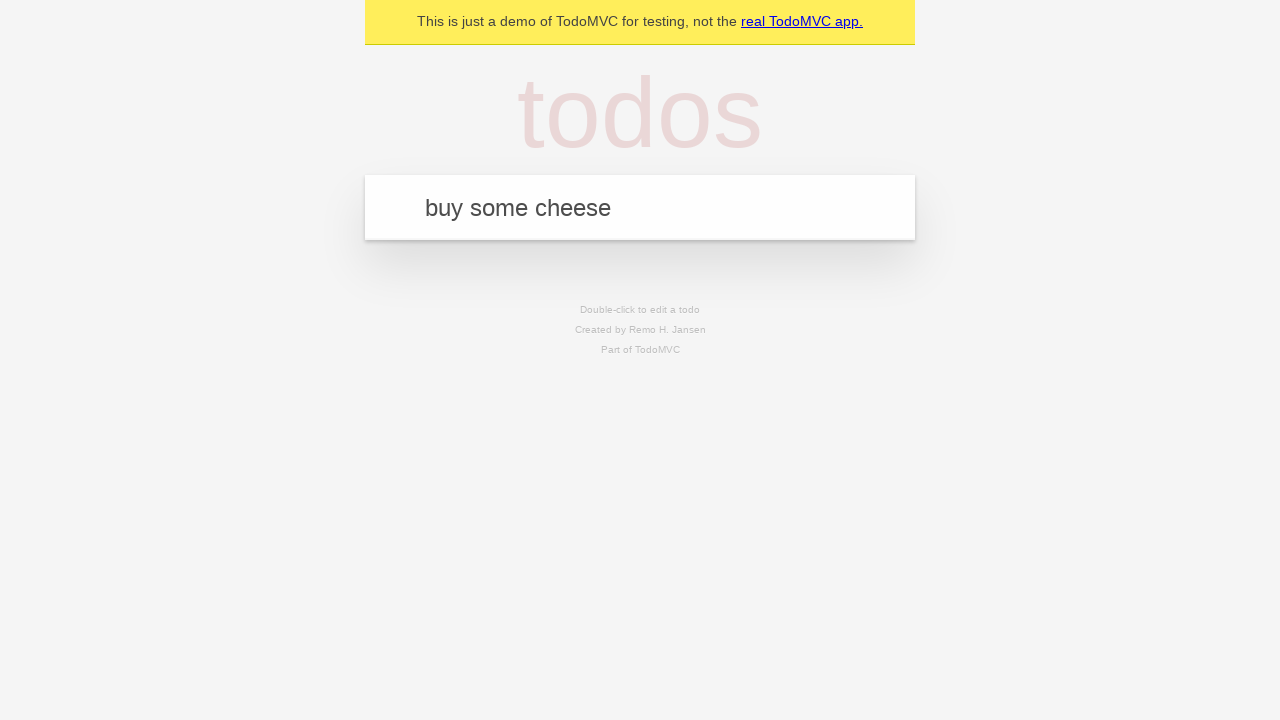

Pressed Enter to add first todo item on internal:attr=[placeholder="What needs to be done?"i]
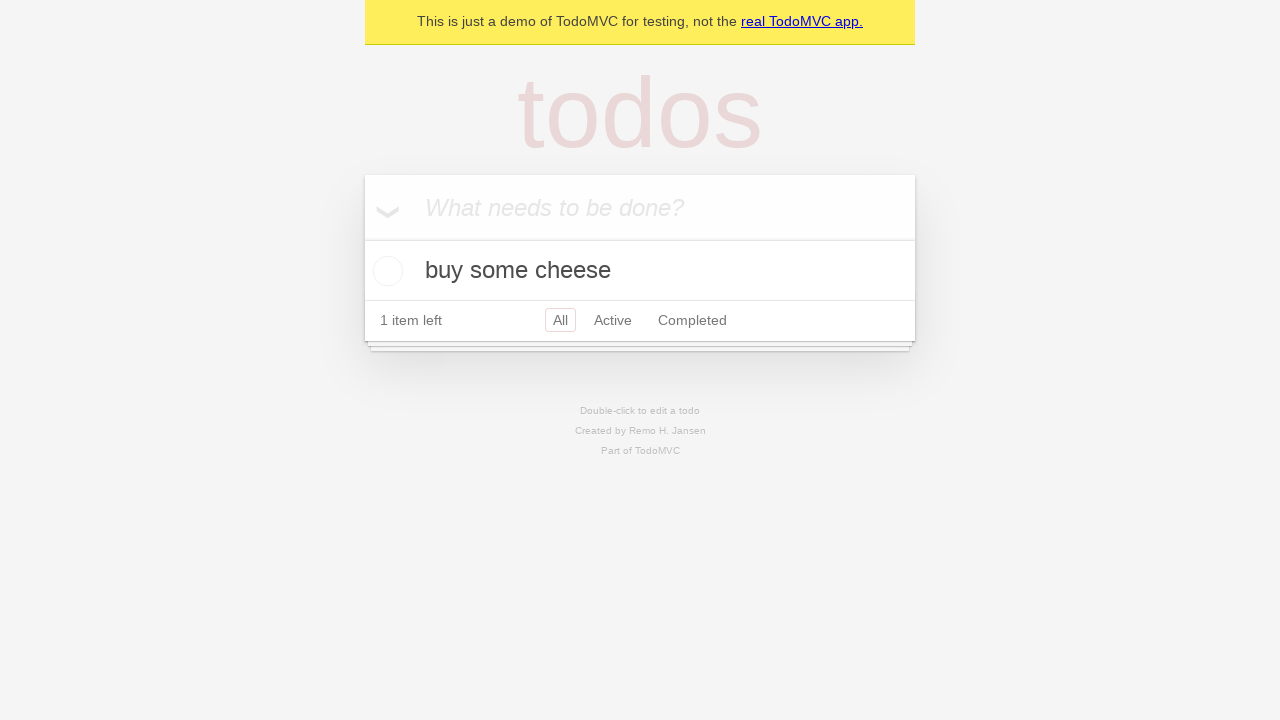

Filled todo input field with 'feed the cat' on internal:attr=[placeholder="What needs to be done?"i]
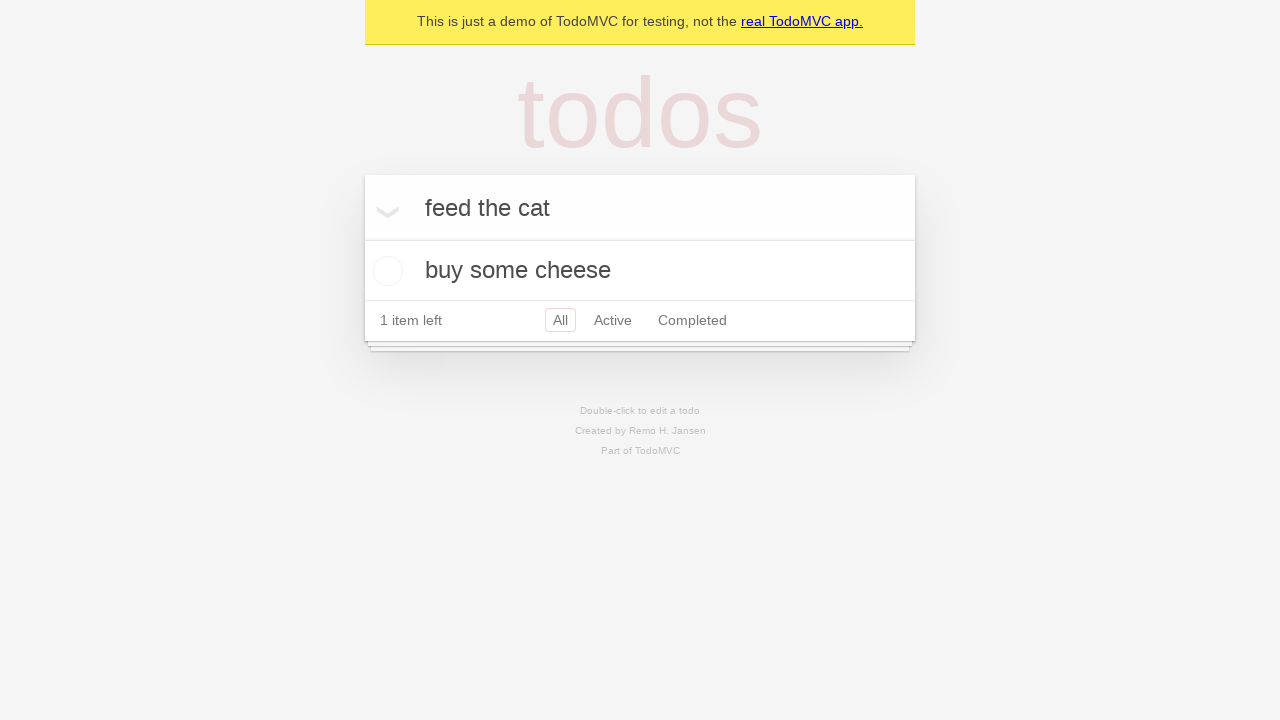

Pressed Enter to add second todo item on internal:attr=[placeholder="What needs to be done?"i]
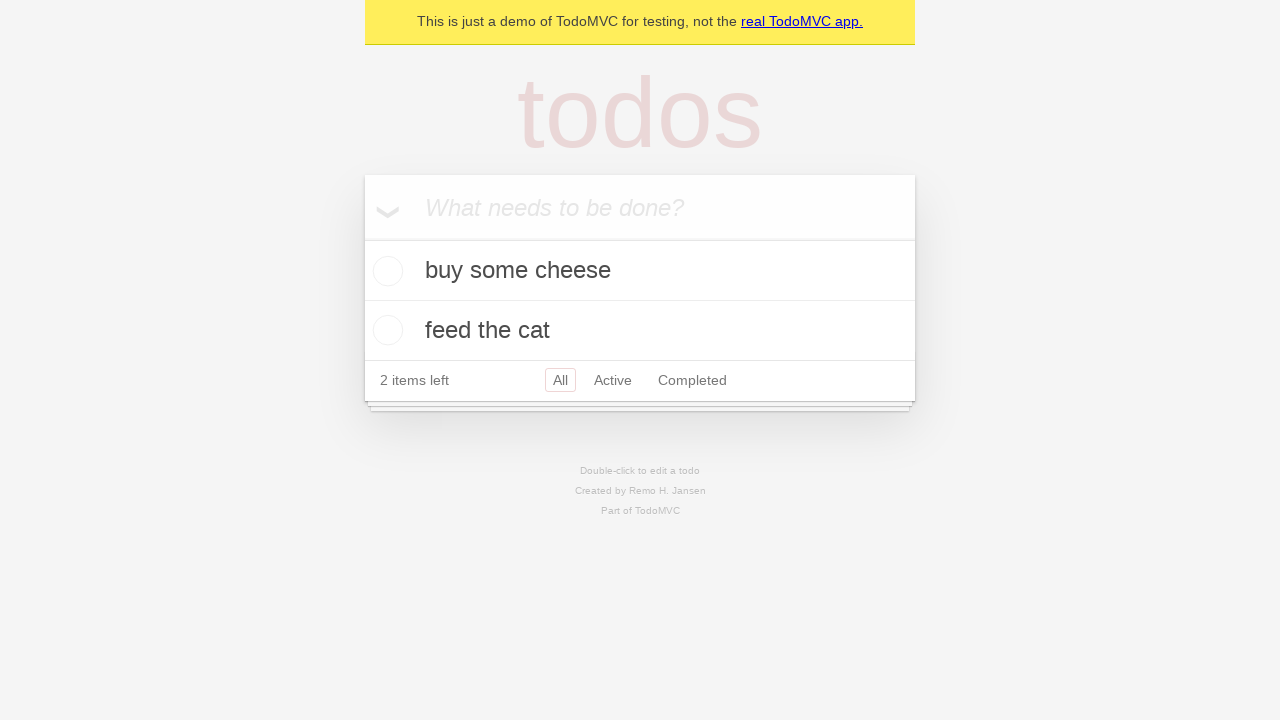

Filled todo input field with 'book a doctors appointment' on internal:attr=[placeholder="What needs to be done?"i]
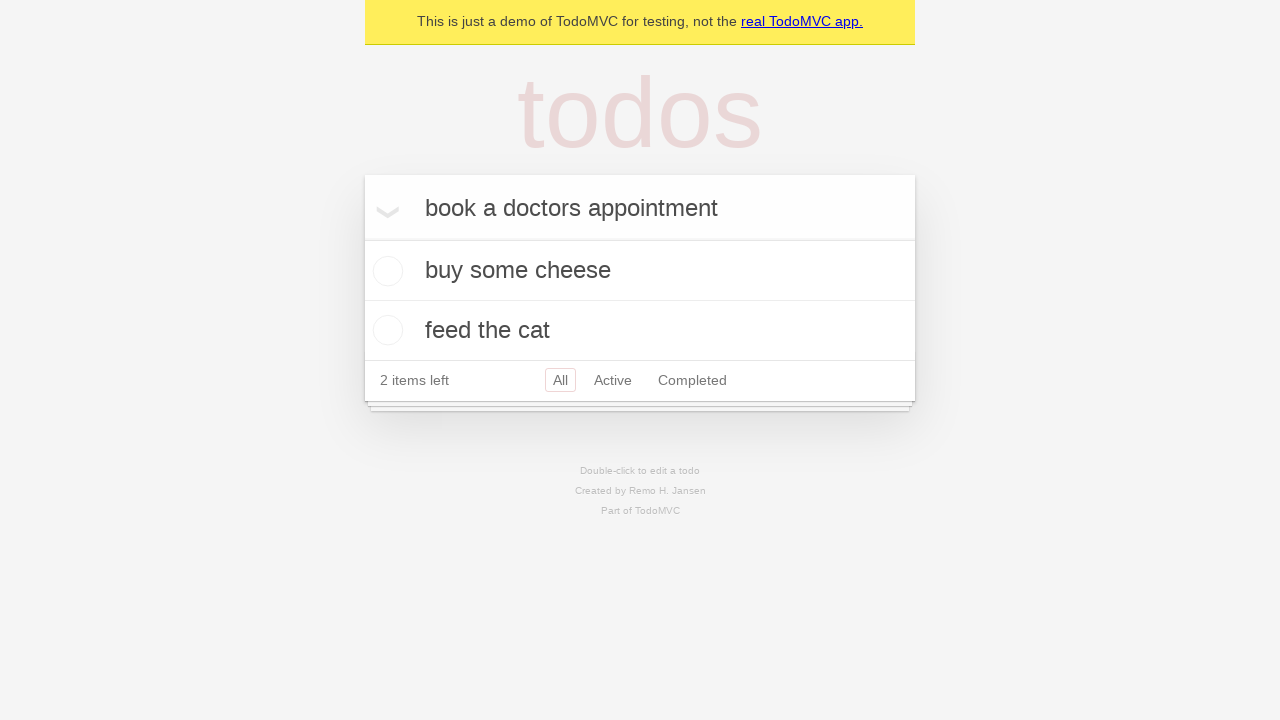

Pressed Enter to add third todo item on internal:attr=[placeholder="What needs to be done?"i]
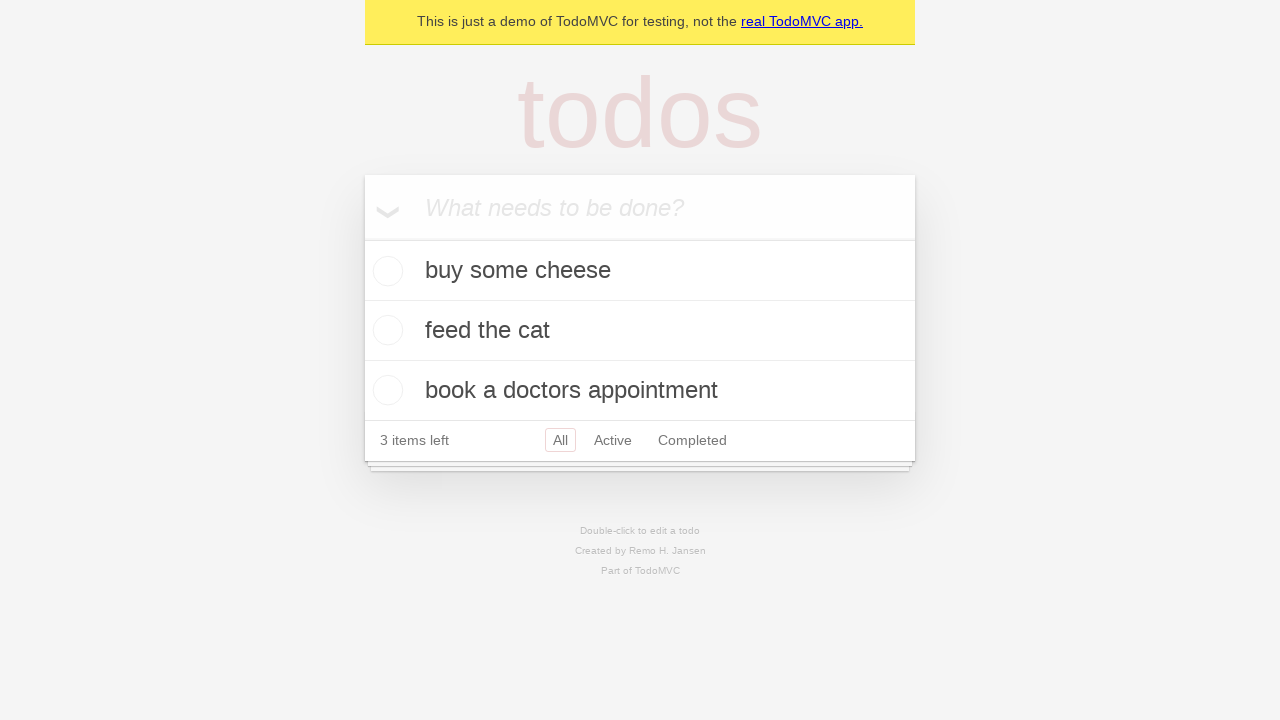

Checked 'Mark all as complete' checkbox to mark all todos as completed at (362, 238) on internal:label="Mark all as complete"i
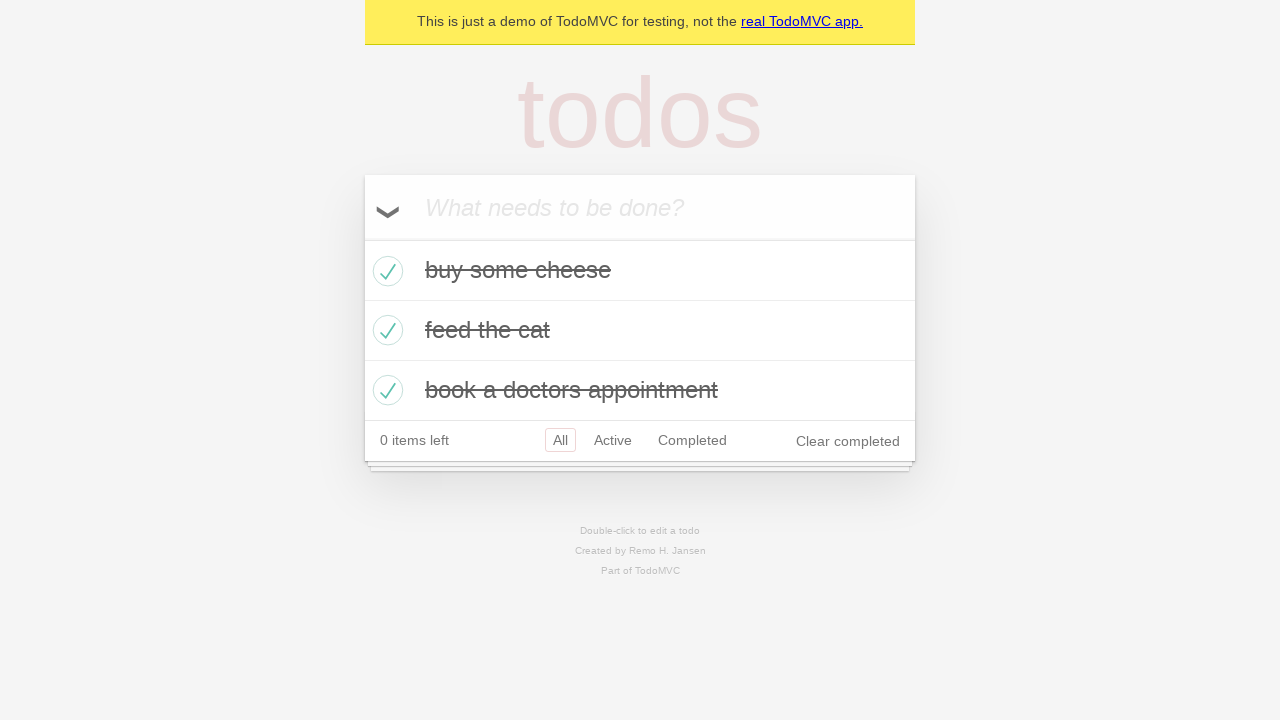

Verified that all todo items are now marked as completed
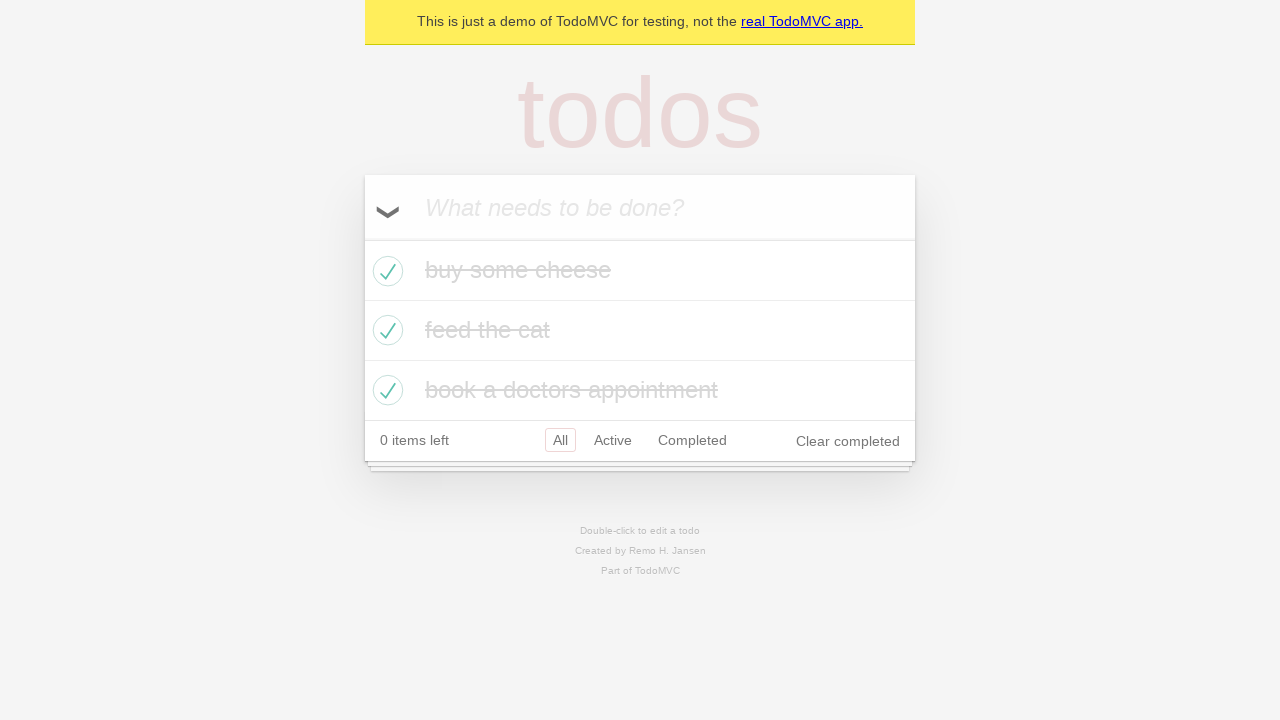

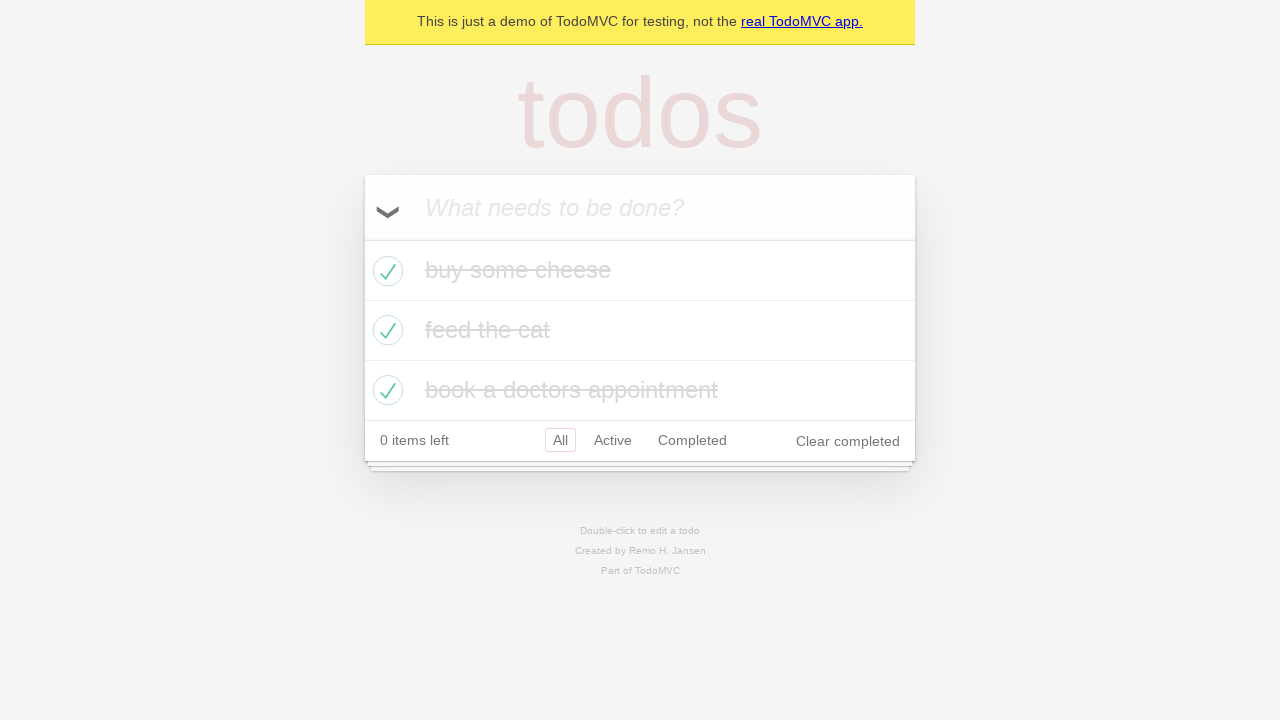